Tests the GreenKart produce store by searching for "ca" products, verifying 4 products are displayed, adding items to cart including Cashews, and verifying the brand name text.

Starting URL: https://rahulshettyacademy.com/seleniumPractise/#/

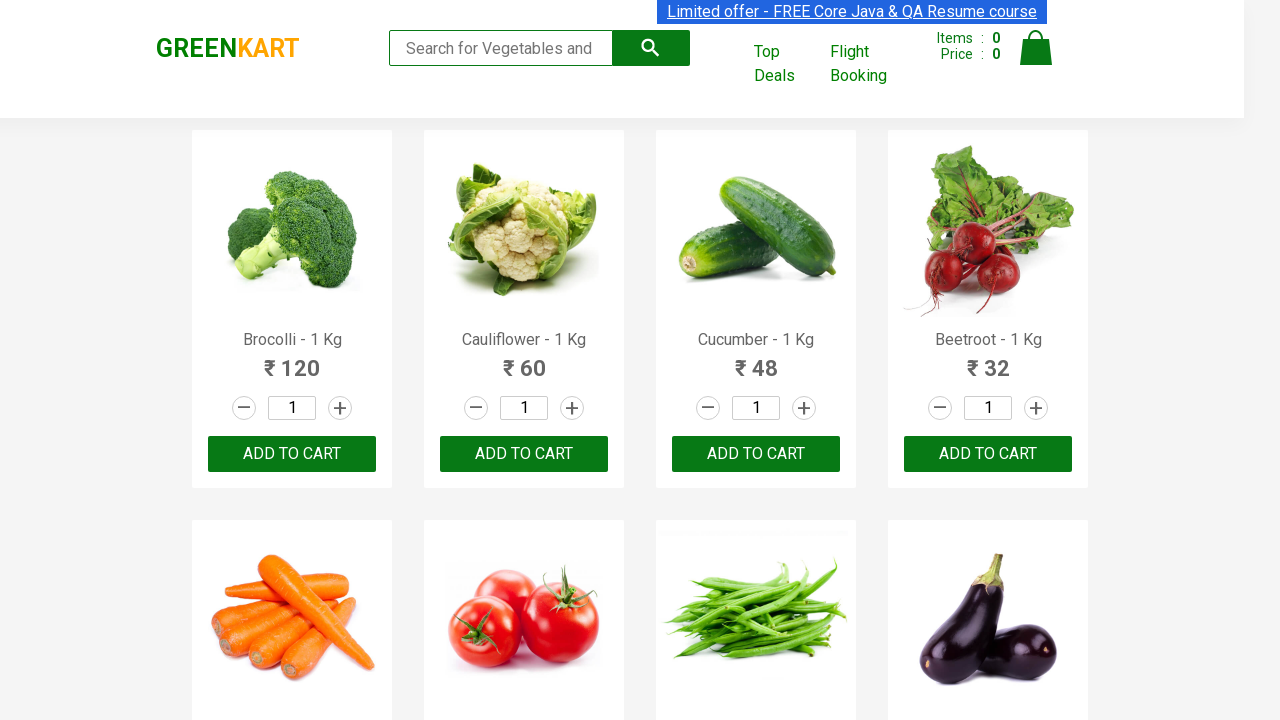

Filled search box with 'ca' to filter products on .search-keyword
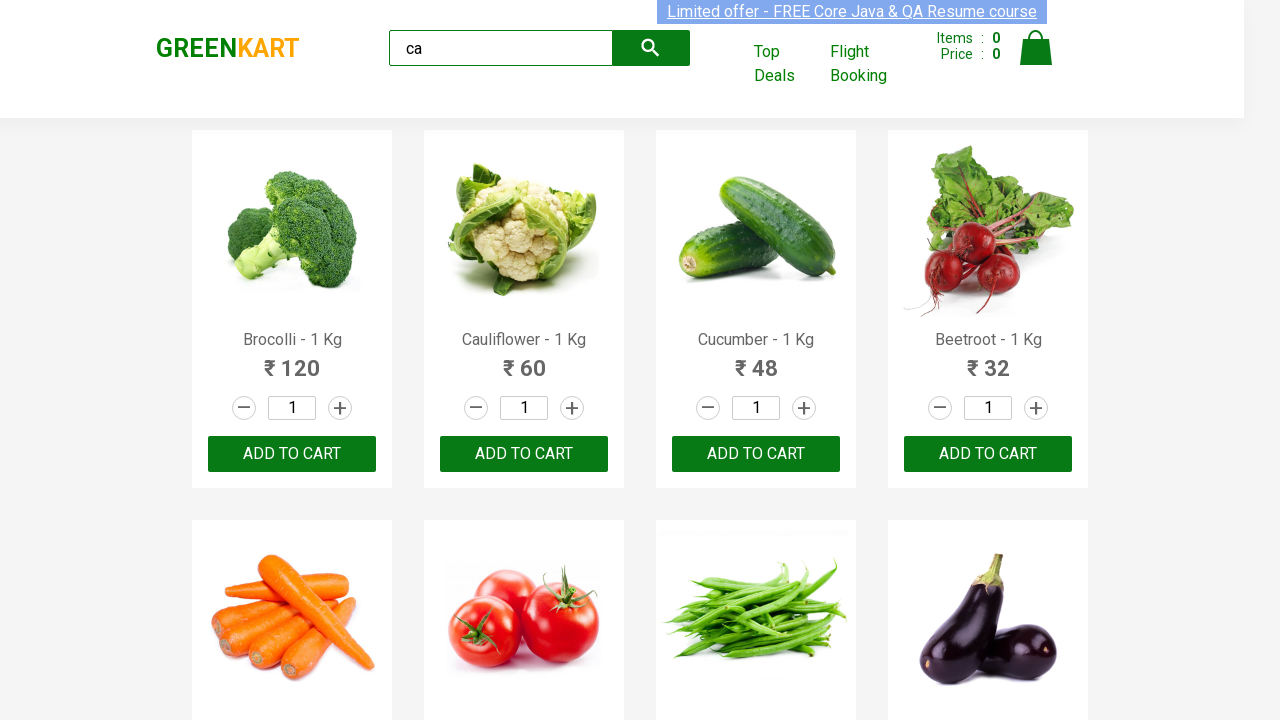

Waited 2 seconds for products to load
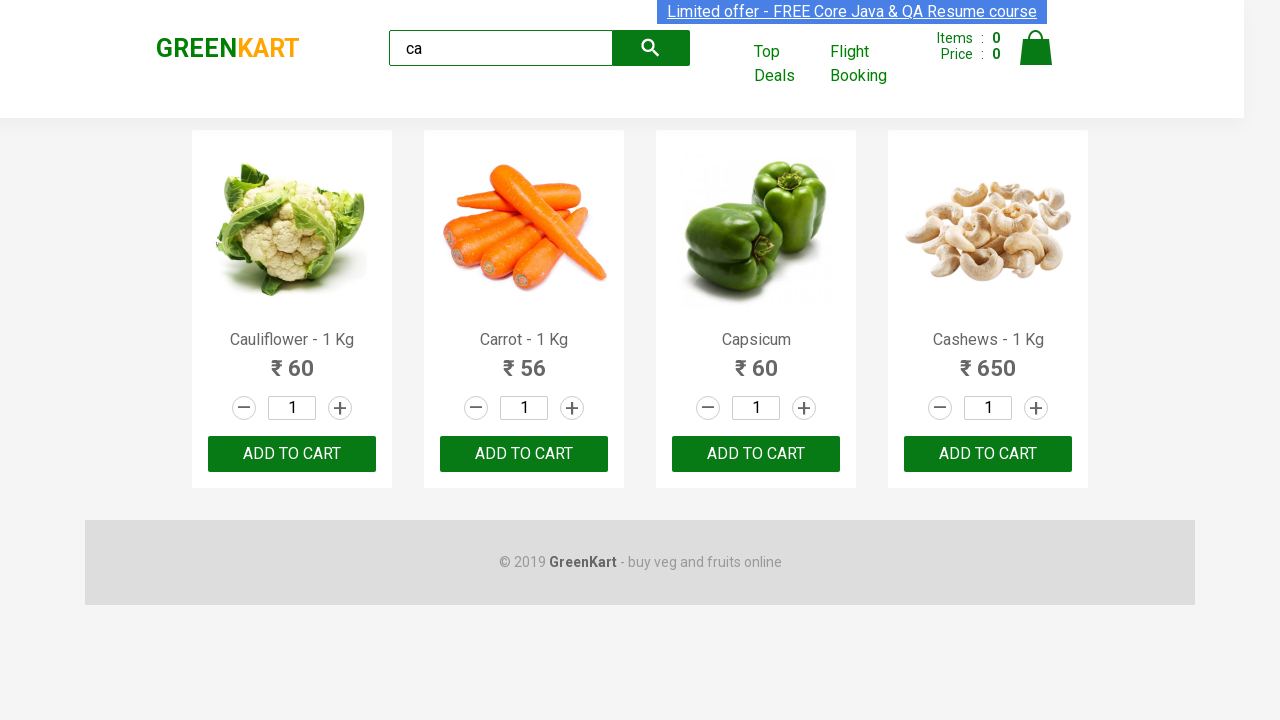

Waited for visible products to appear
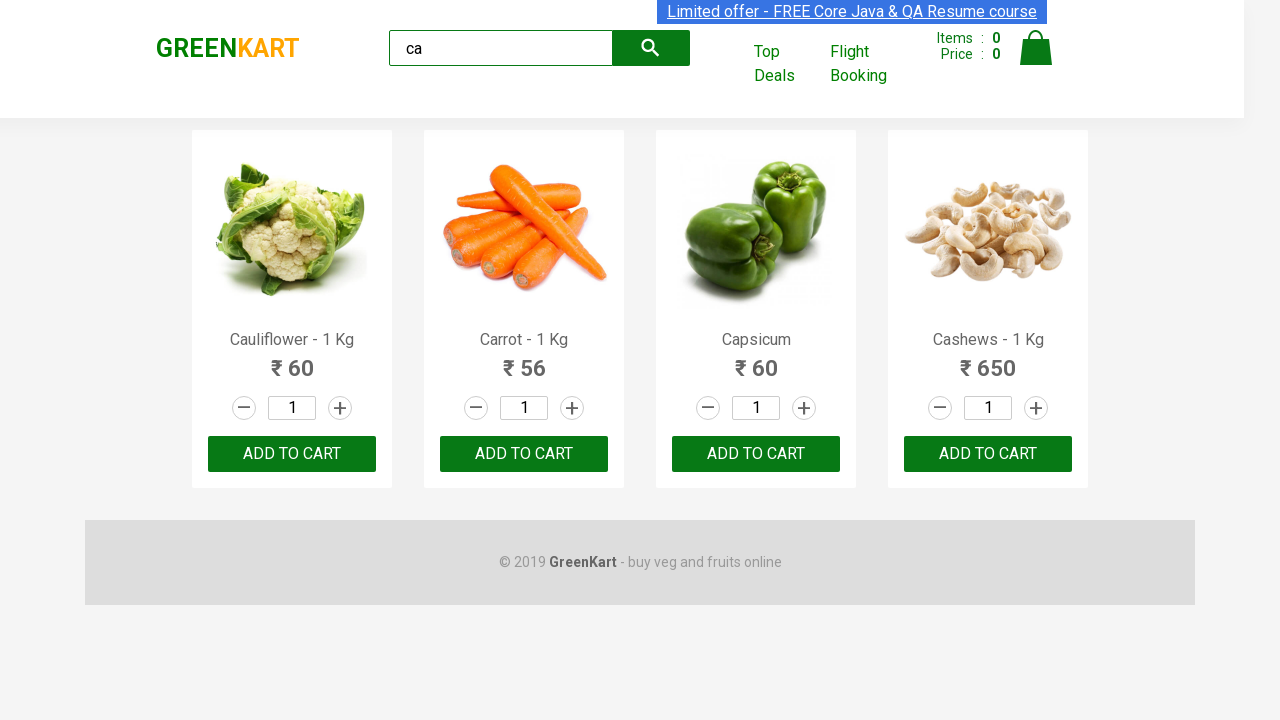

Located all visible products
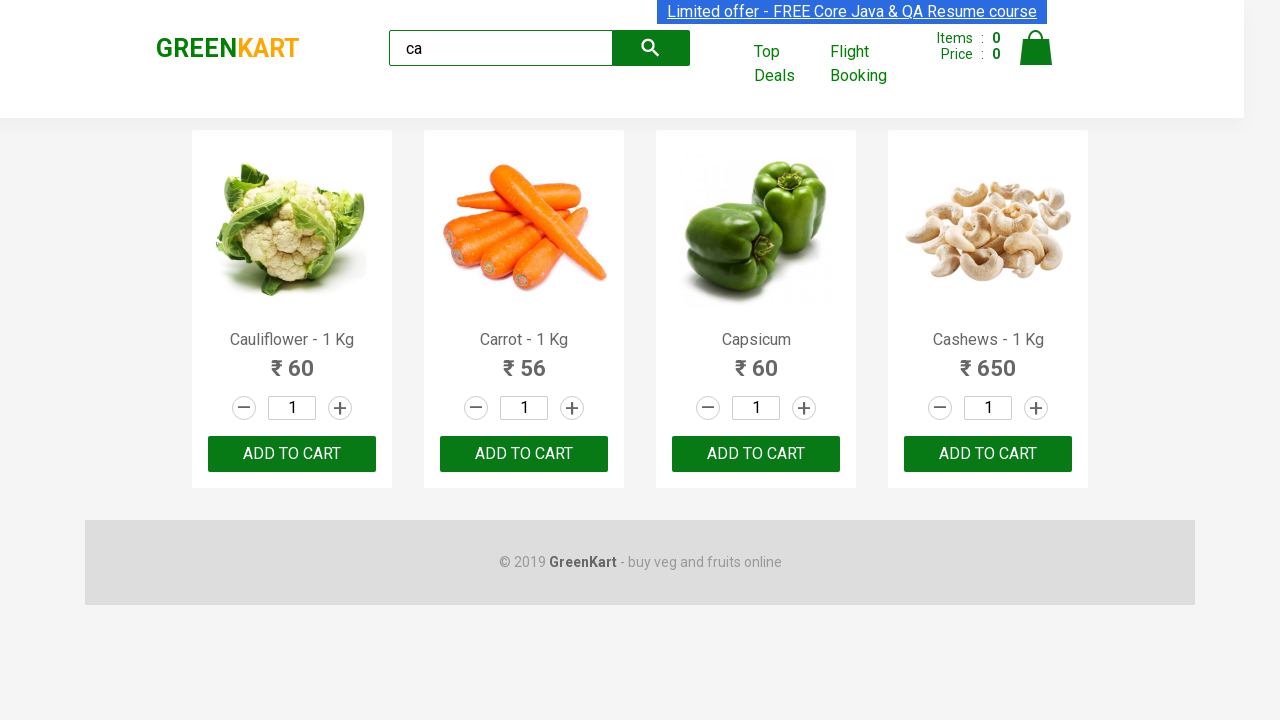

Verified that 4 products are displayed after searching for 'ca'
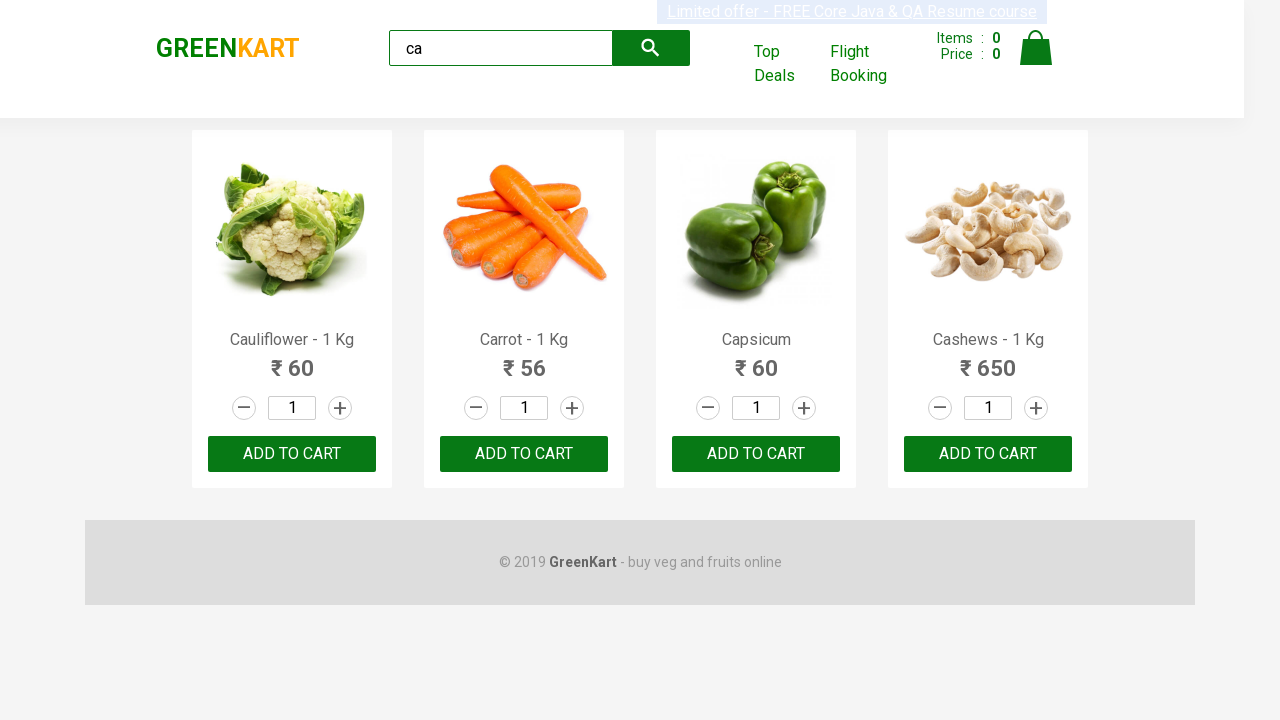

Clicked ADD TO CART button on the second product at (524, 454) on .products .product >> nth=1 >> text=ADD TO CART
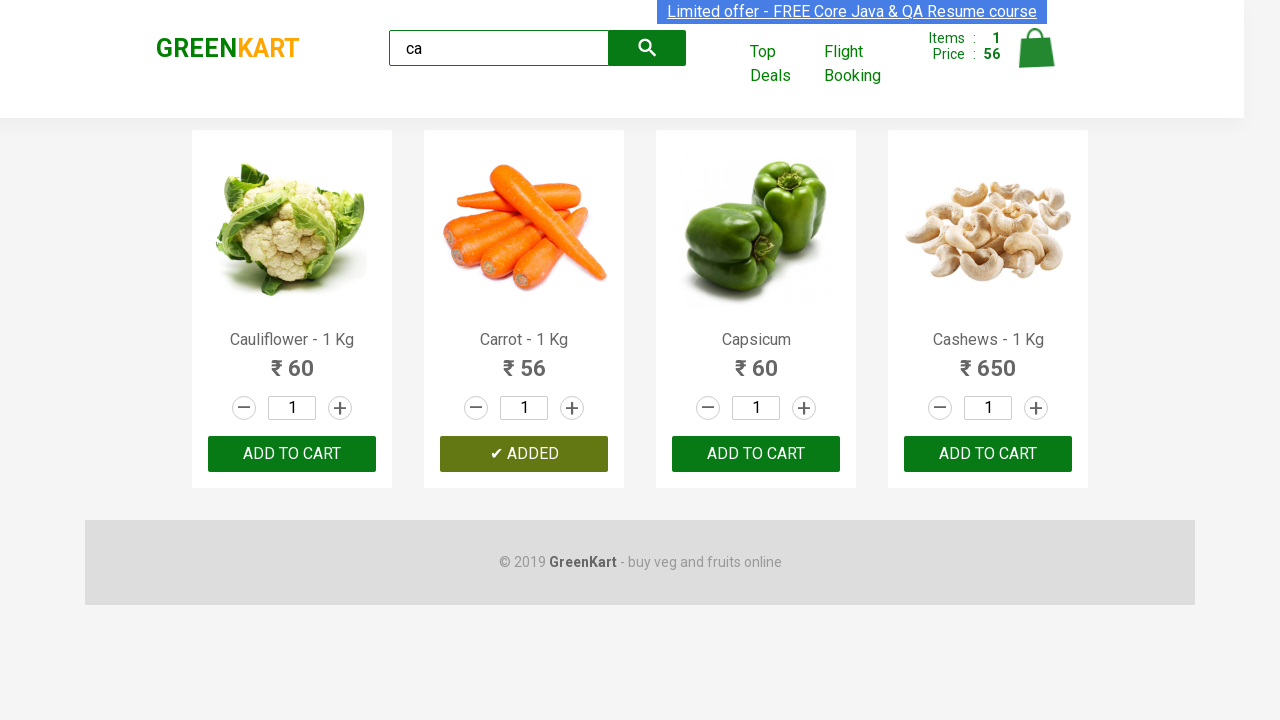

Located all products in the catalog
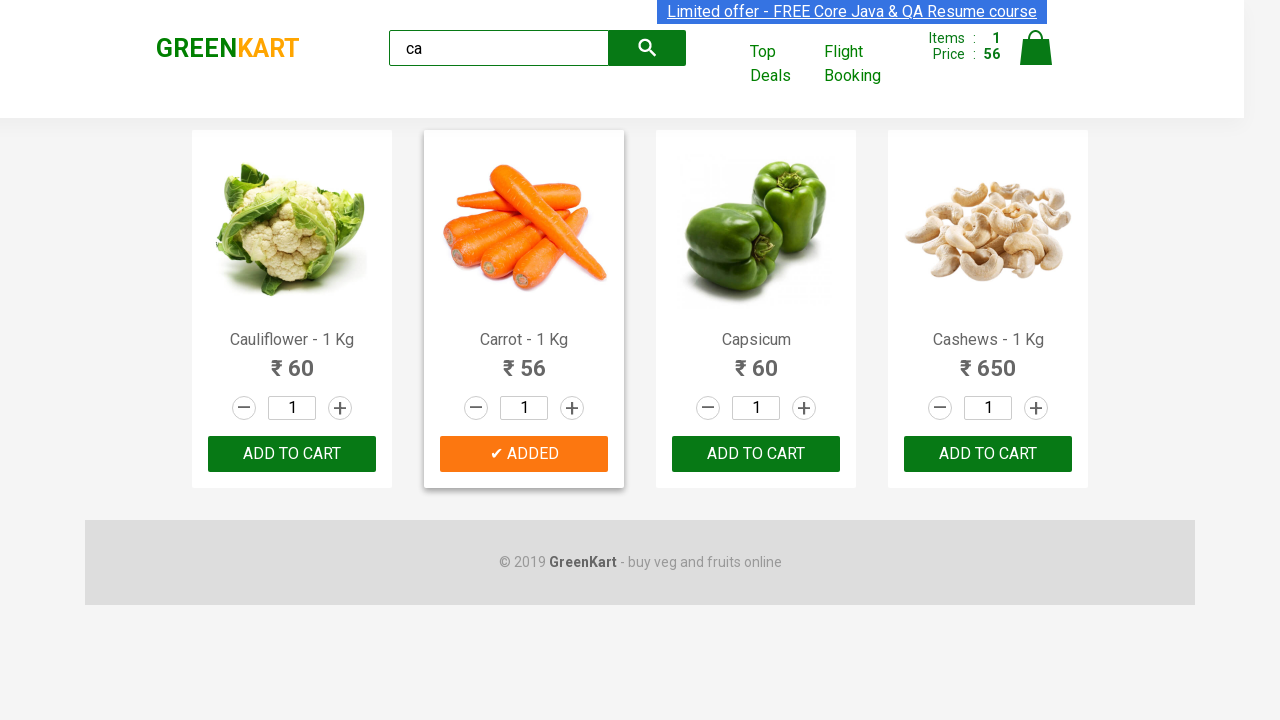

Retrieved product count: 4 products
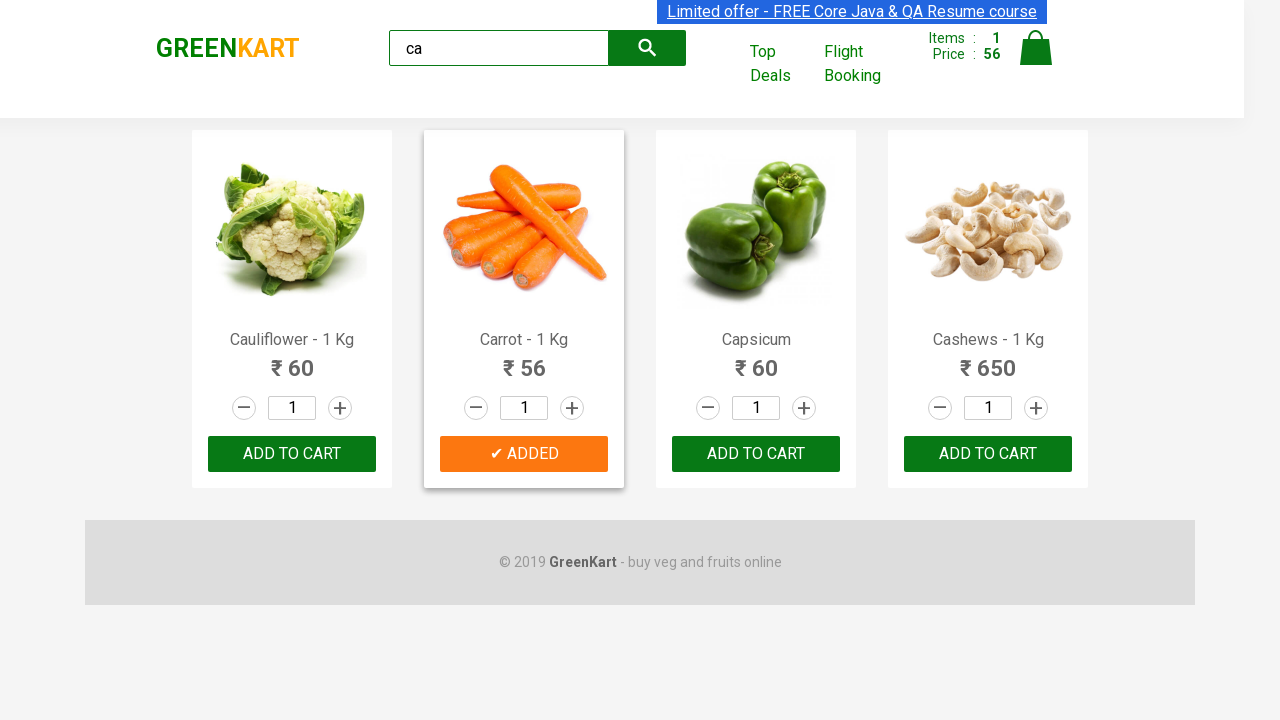

Iterating through product 1 of 4
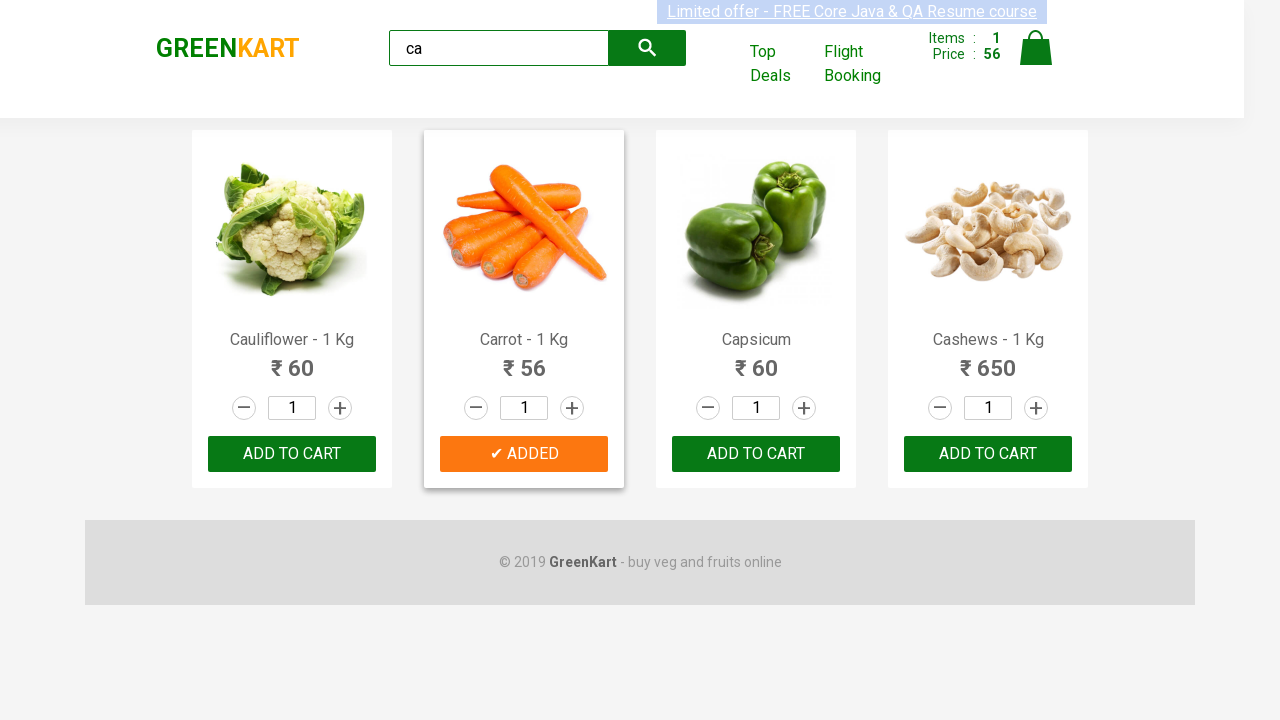

Retrieved product name: Cauliflower - 1 Kg
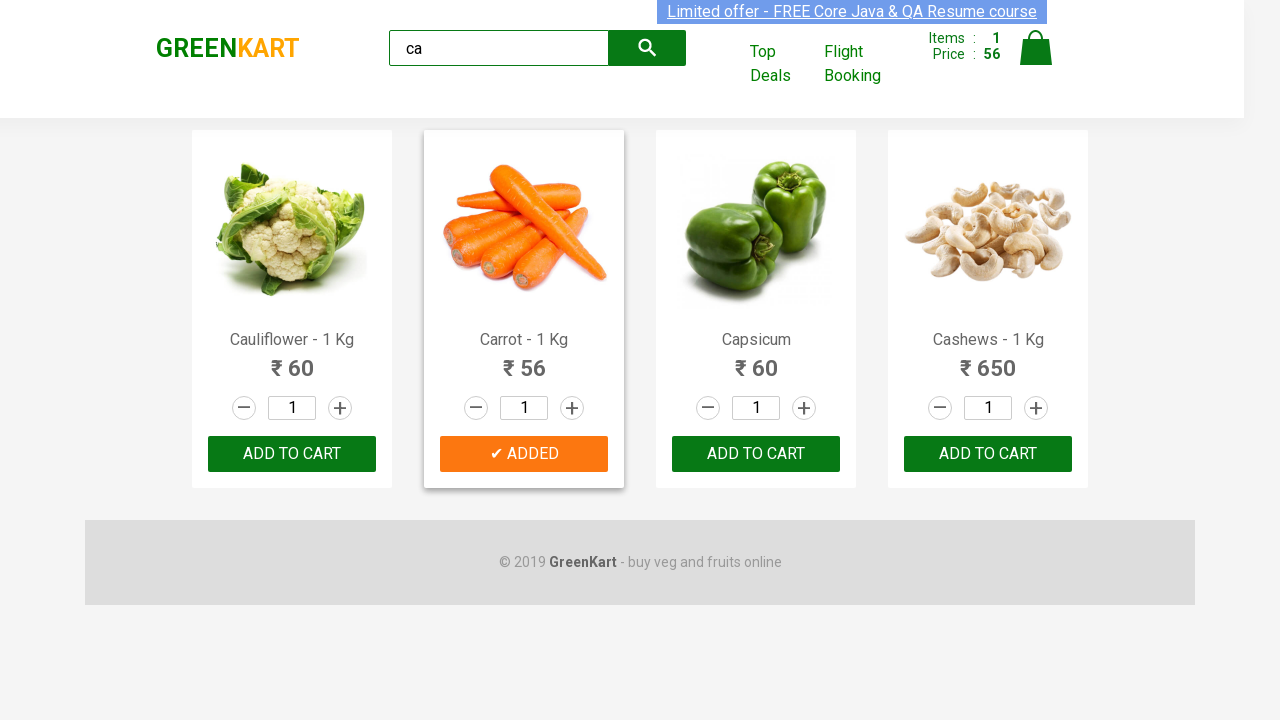

Iterating through product 2 of 4
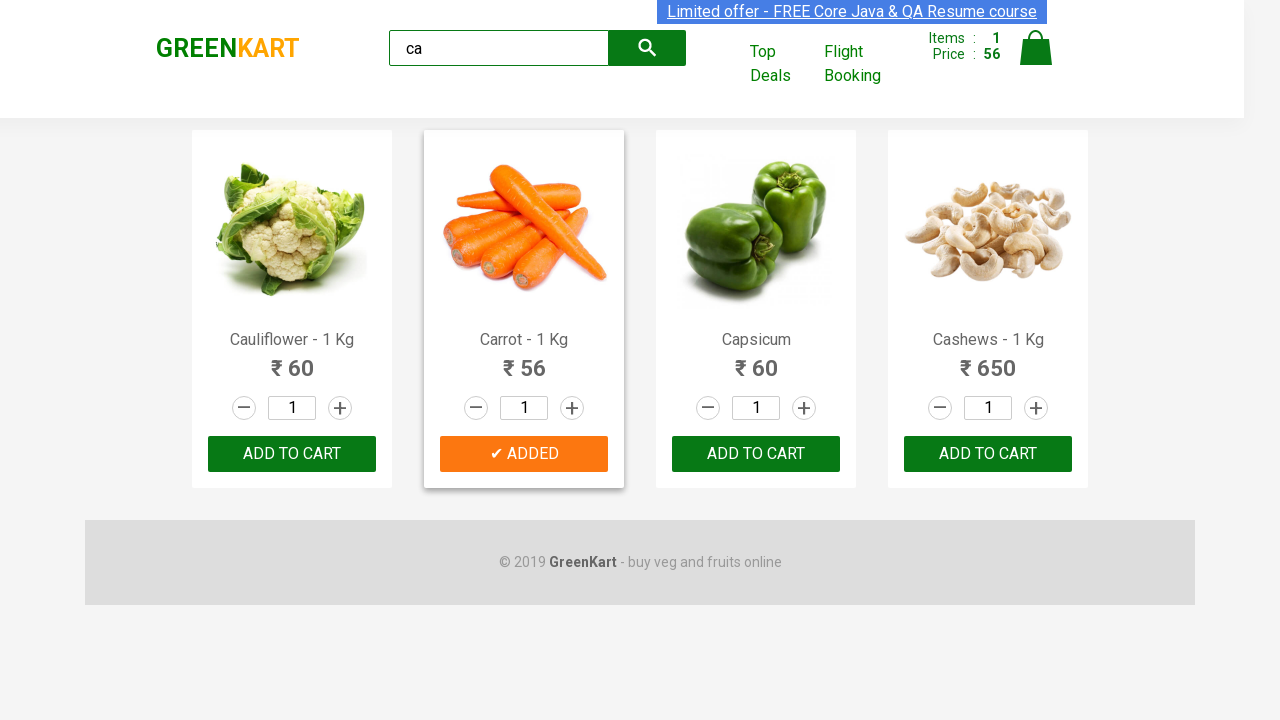

Retrieved product name: Carrot - 1 Kg
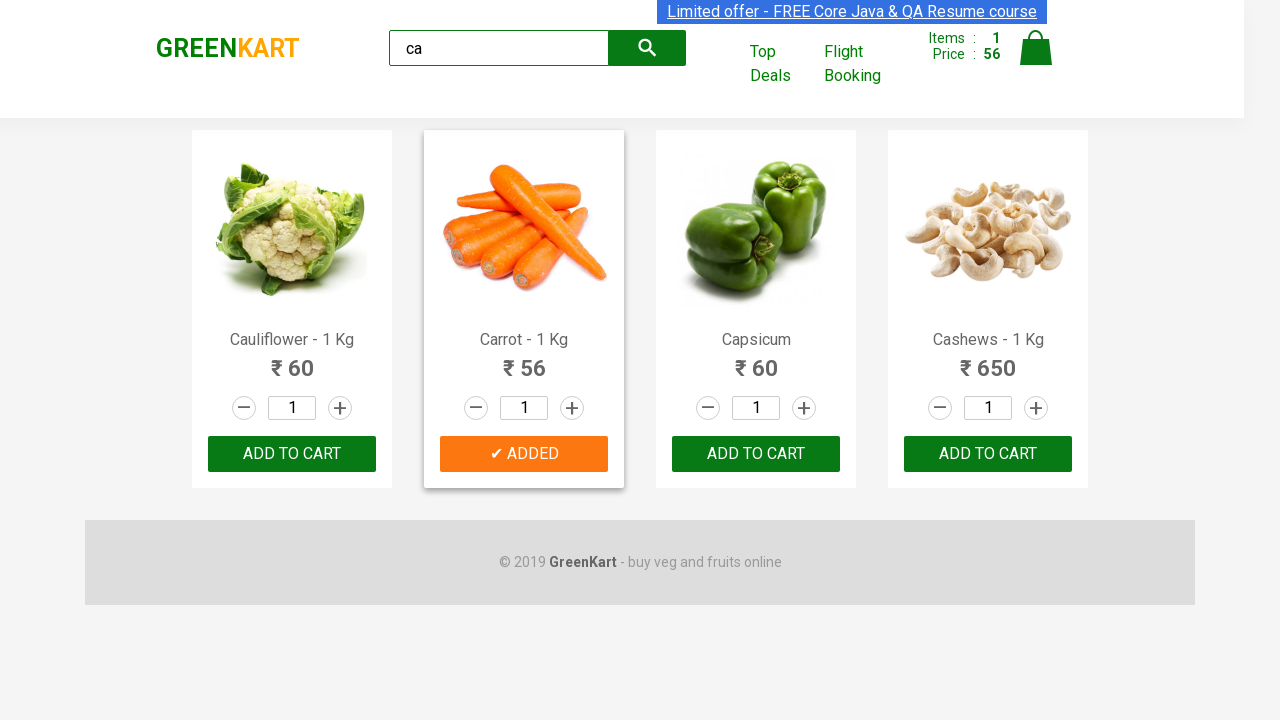

Iterating through product 3 of 4
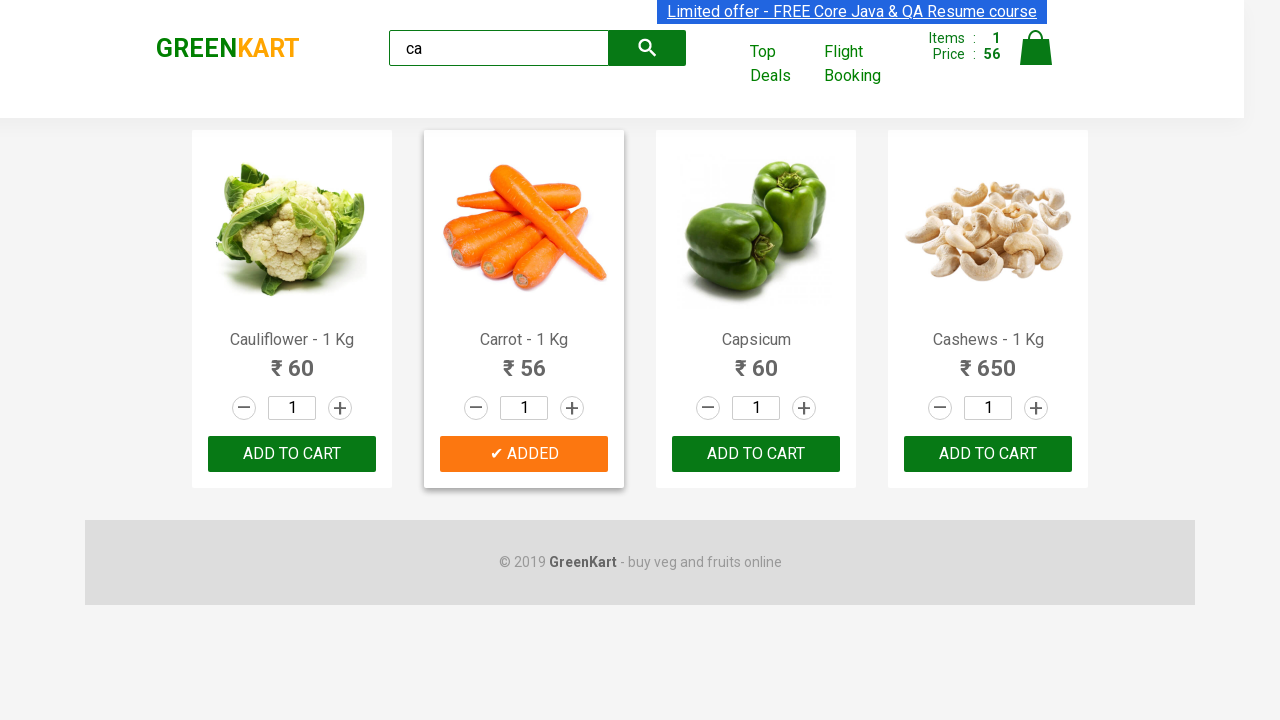

Retrieved product name: Capsicum
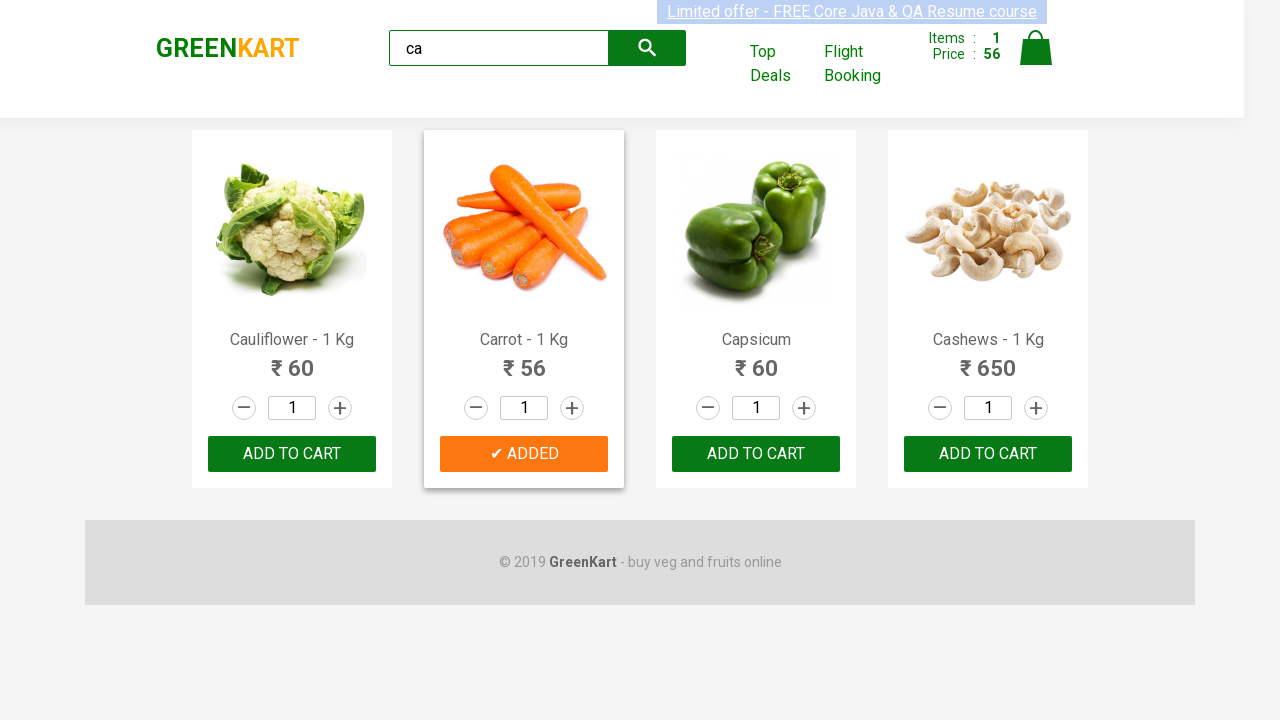

Iterating through product 4 of 4
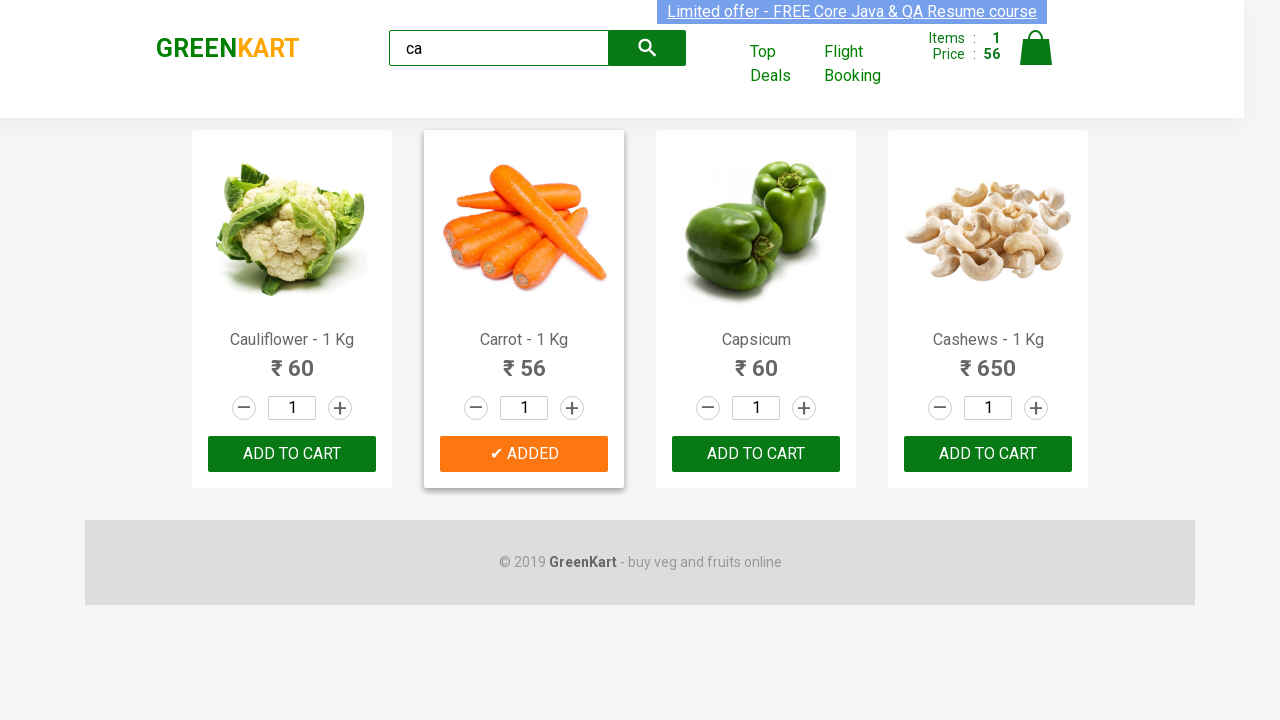

Retrieved product name: Cashews - 1 Kg
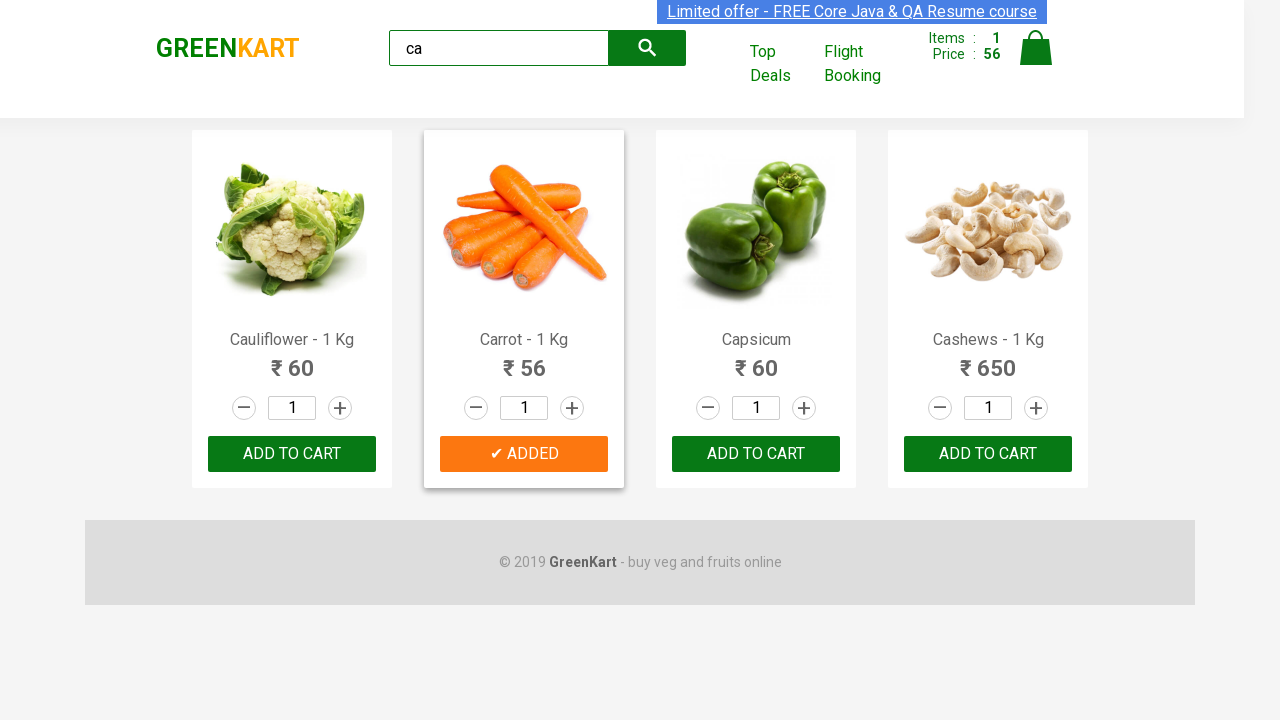

Found and clicked ADD TO CART button for Cashews product at (988, 454) on .products .product >> nth=3 >> button
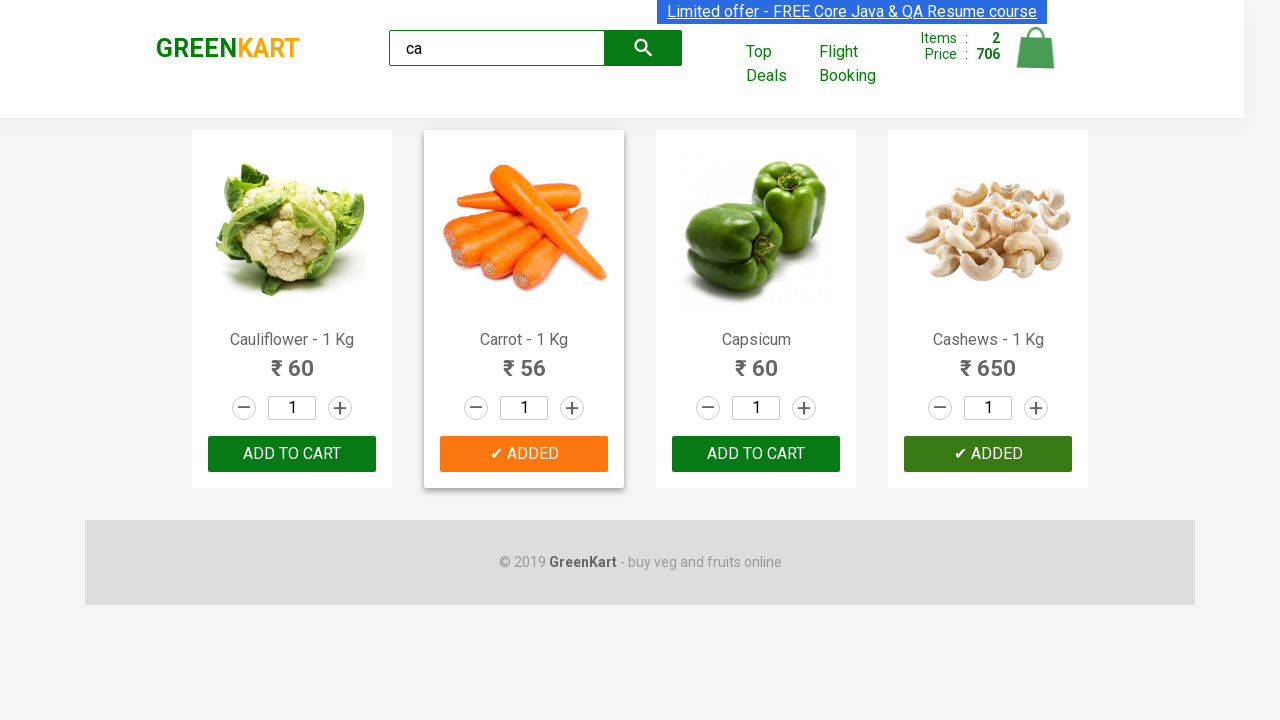

Located brand element on the page
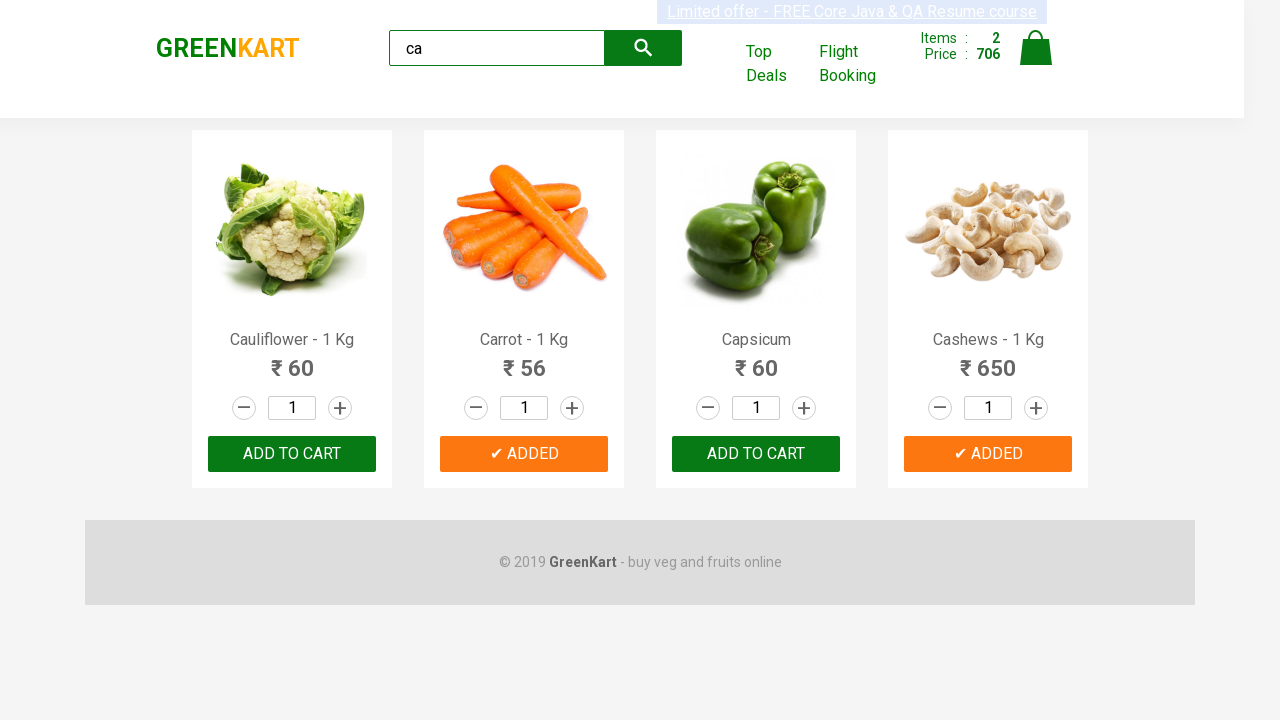

Verified brand name text is 'GREENKART'
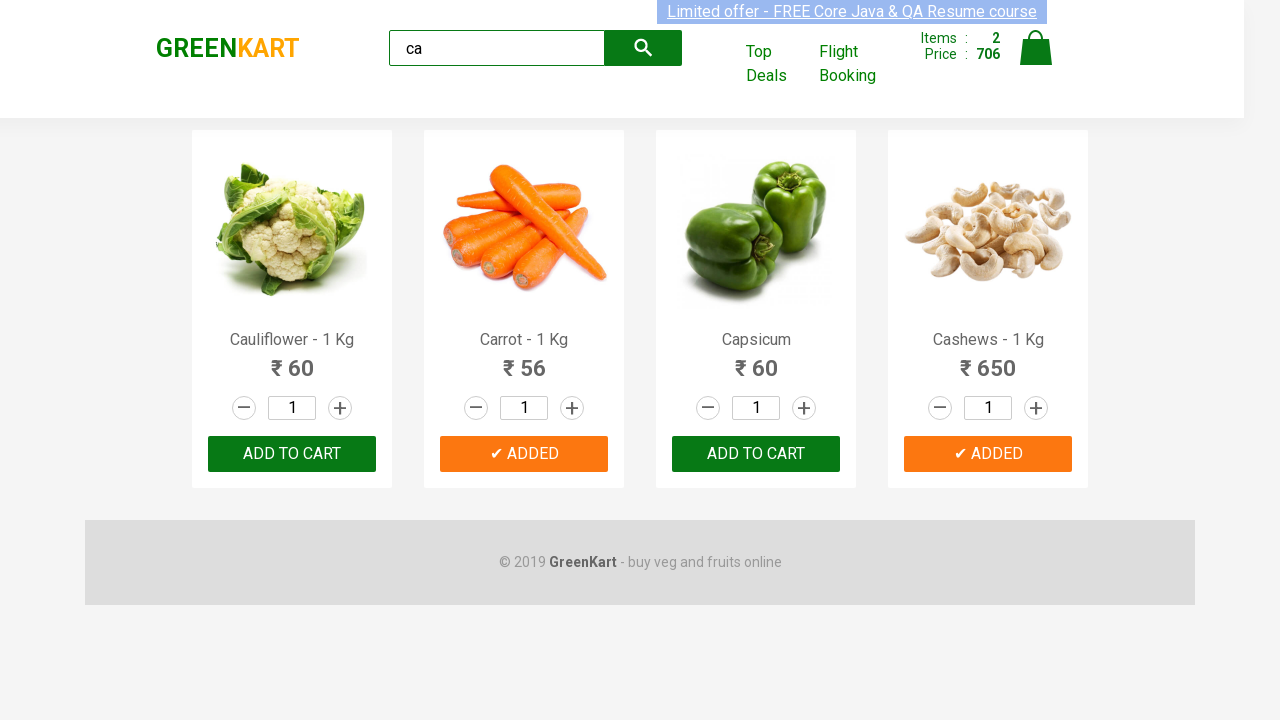

Retrieved and logged brand text: GREENKART
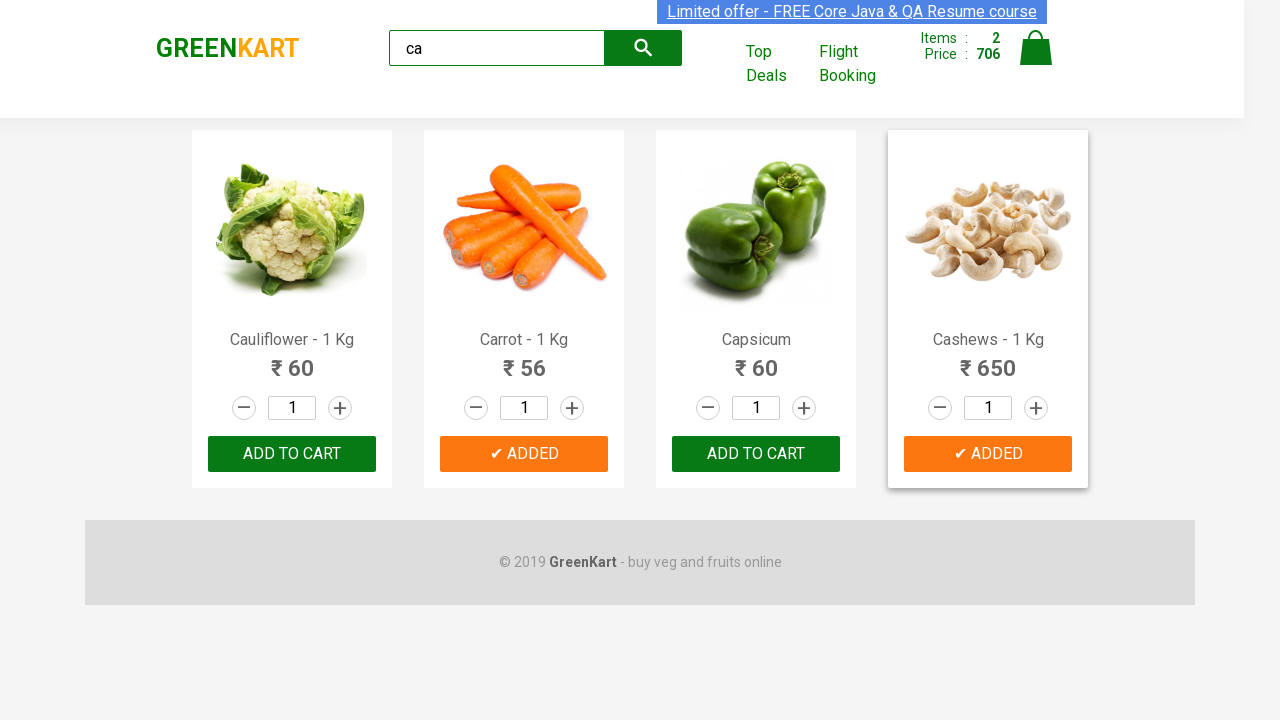

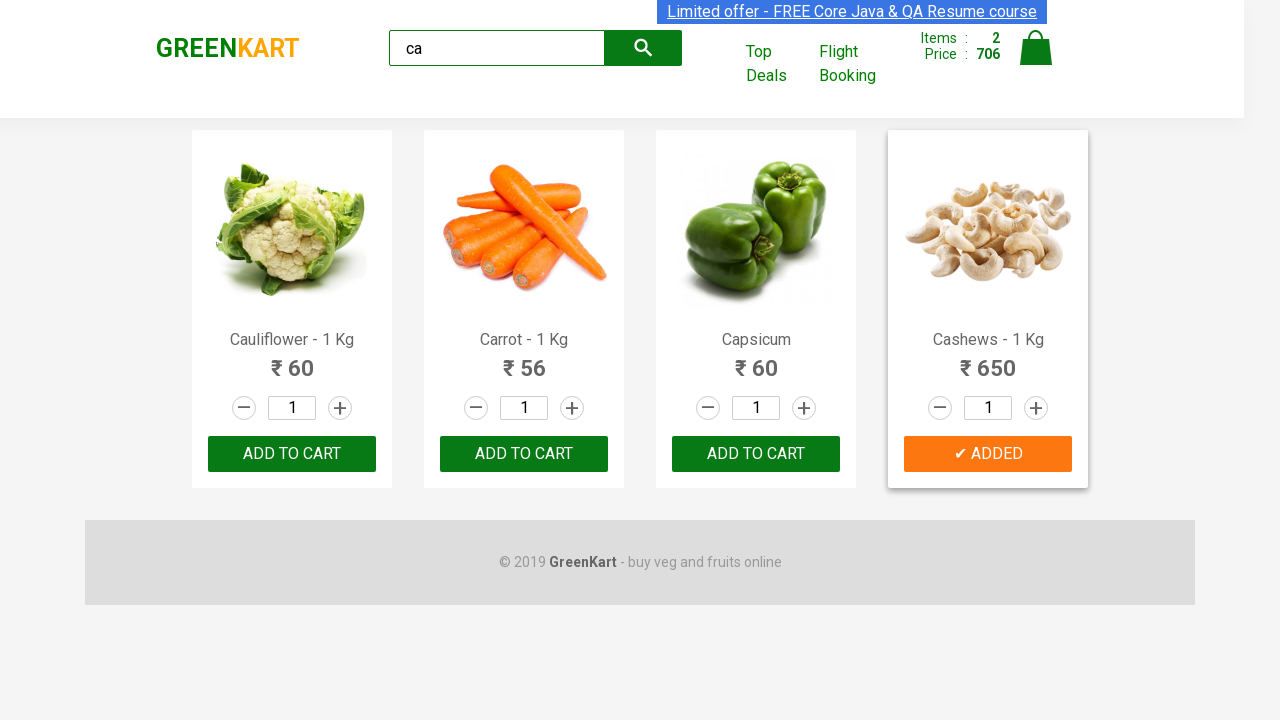